Tests typing text character by character with pauses into a search field on an OpenCart registration page

Starting URL: https://naveenautomationlabs.com/opencart/index.php?route=account/register

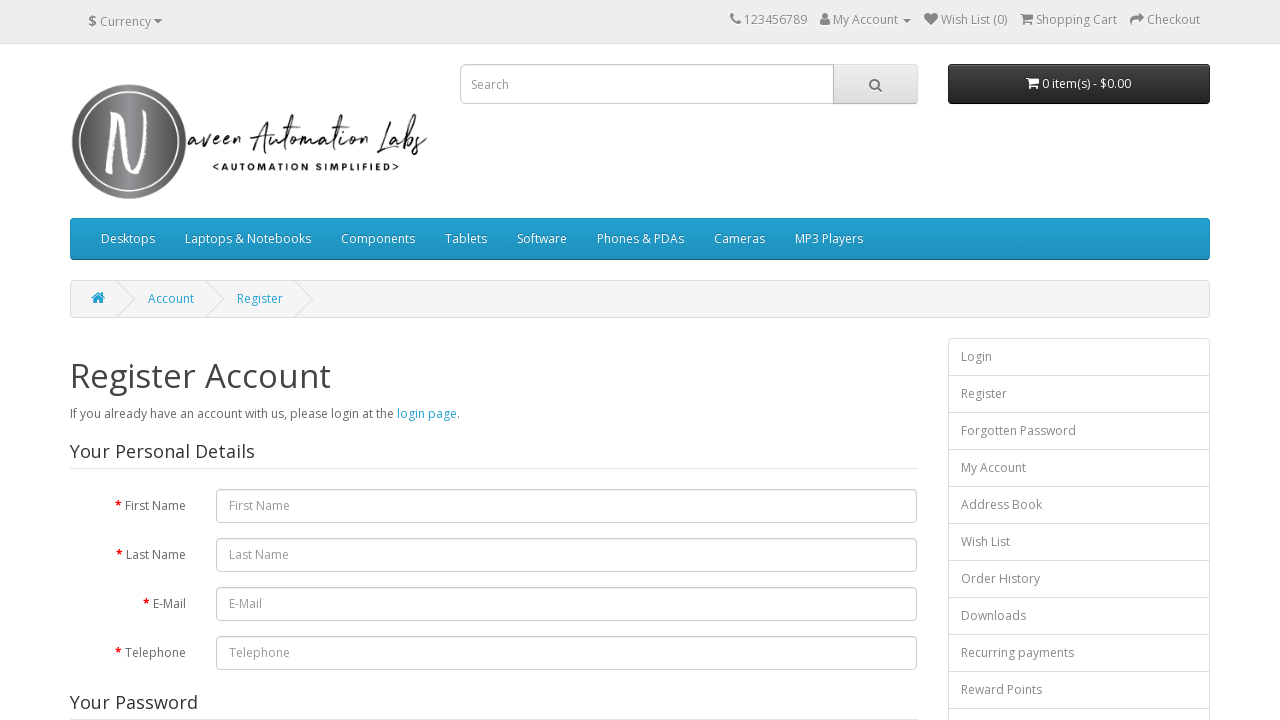

Located search input field on OpenCart registration page
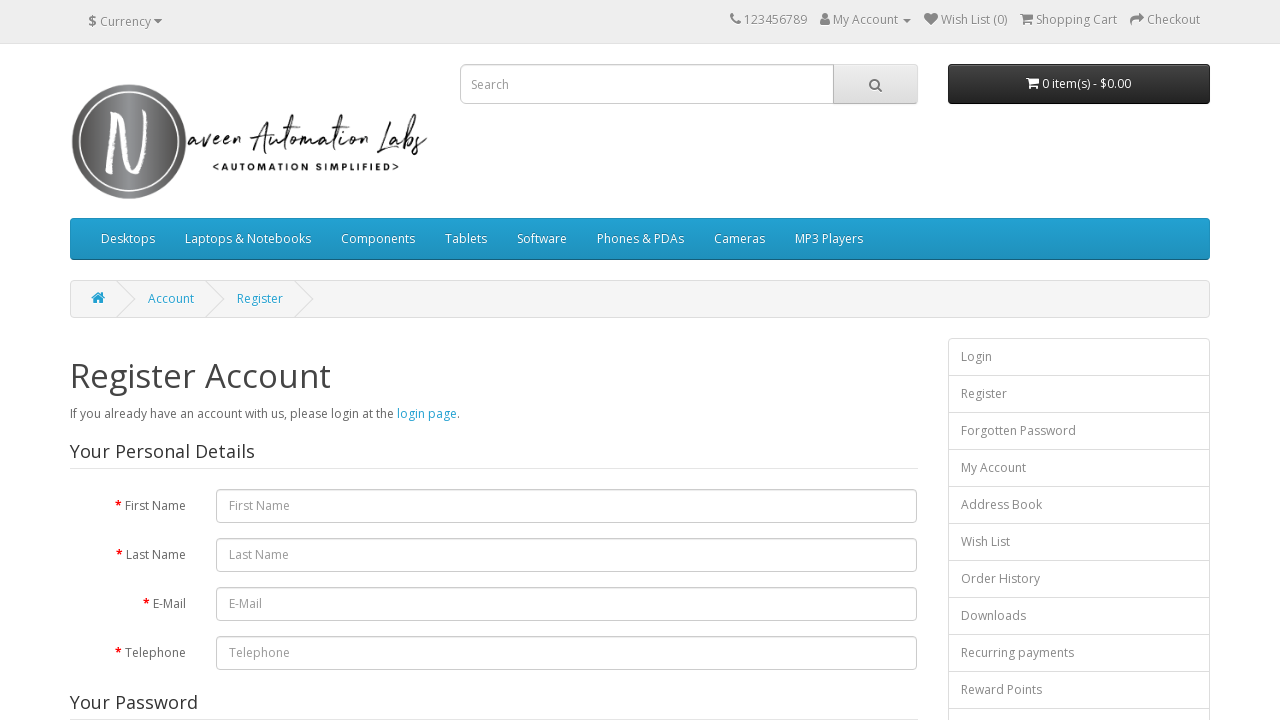

Typed character 'D' with 1000ms pause on input[name='search']
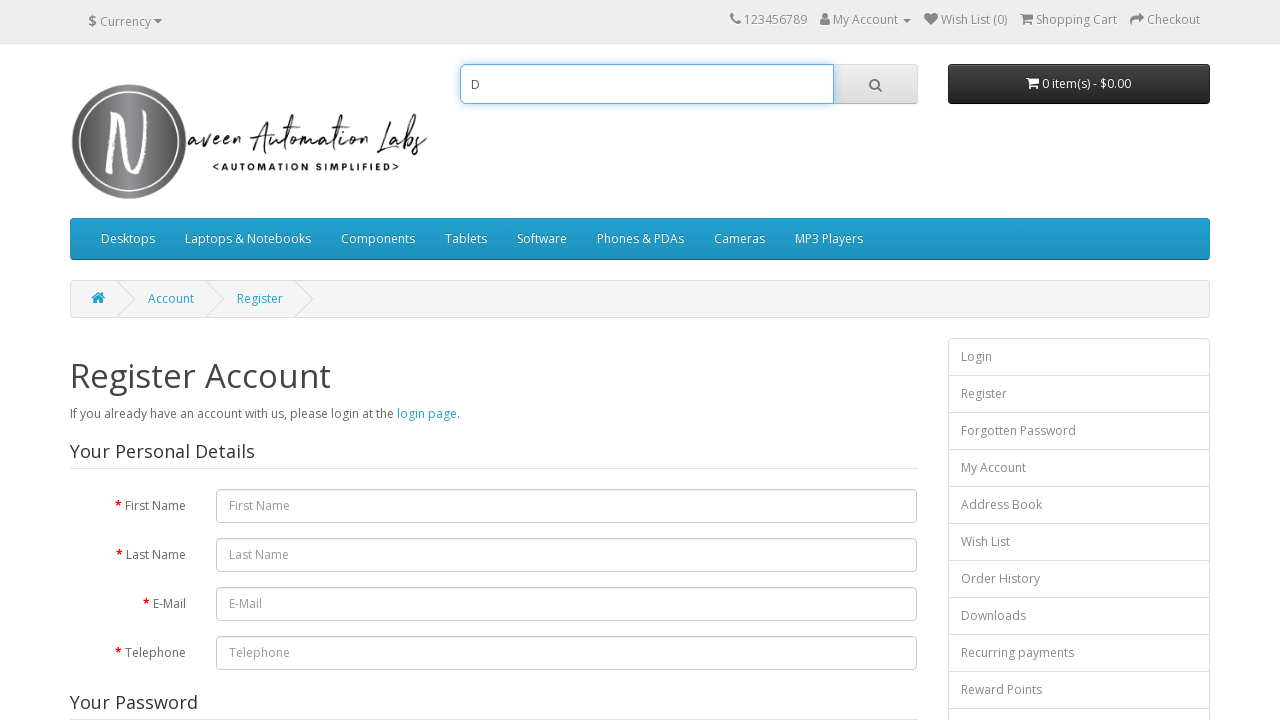

Typed character 'i' with 1000ms pause on input[name='search']
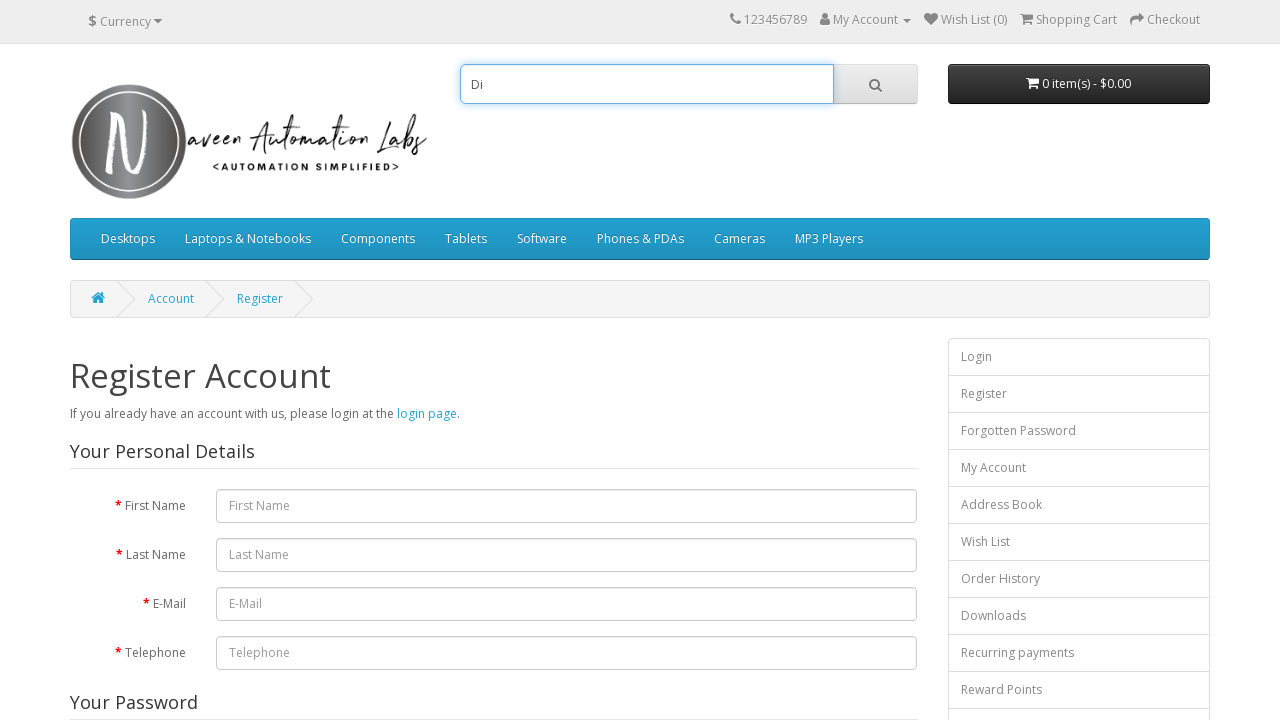

Typed character 'n' with 1000ms pause on input[name='search']
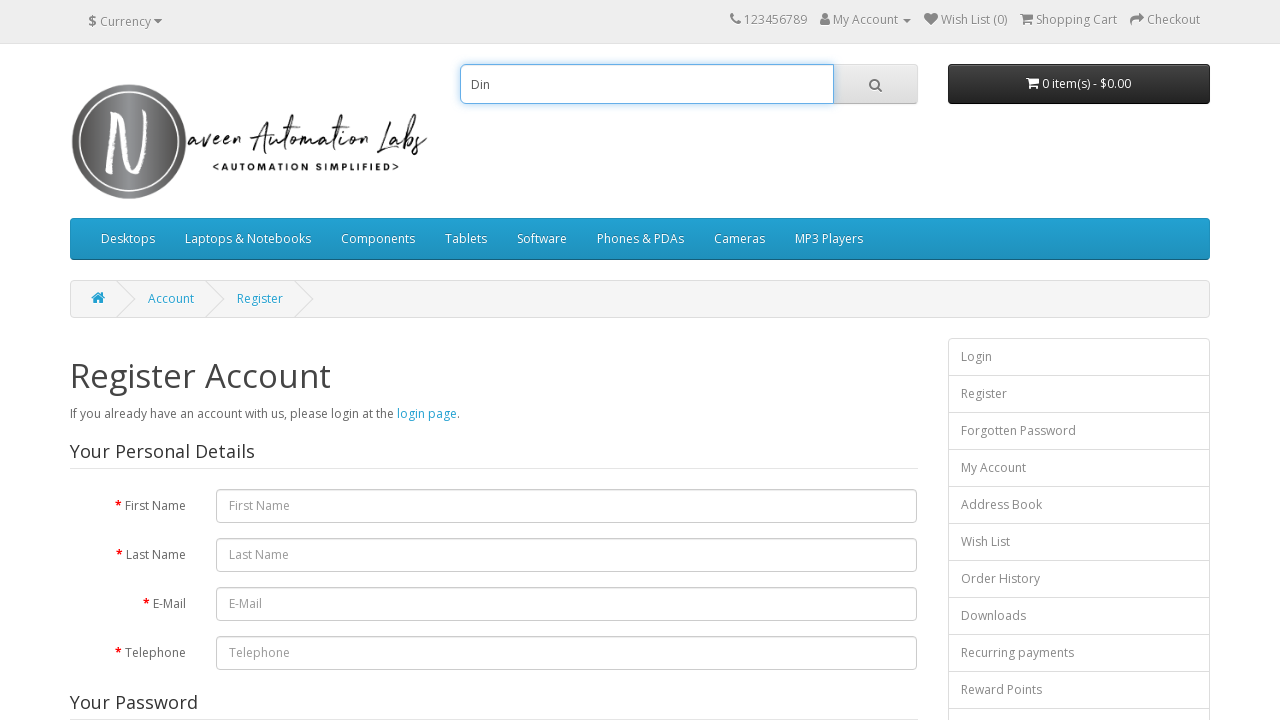

Typed character 'e' with 1000ms pause on input[name='search']
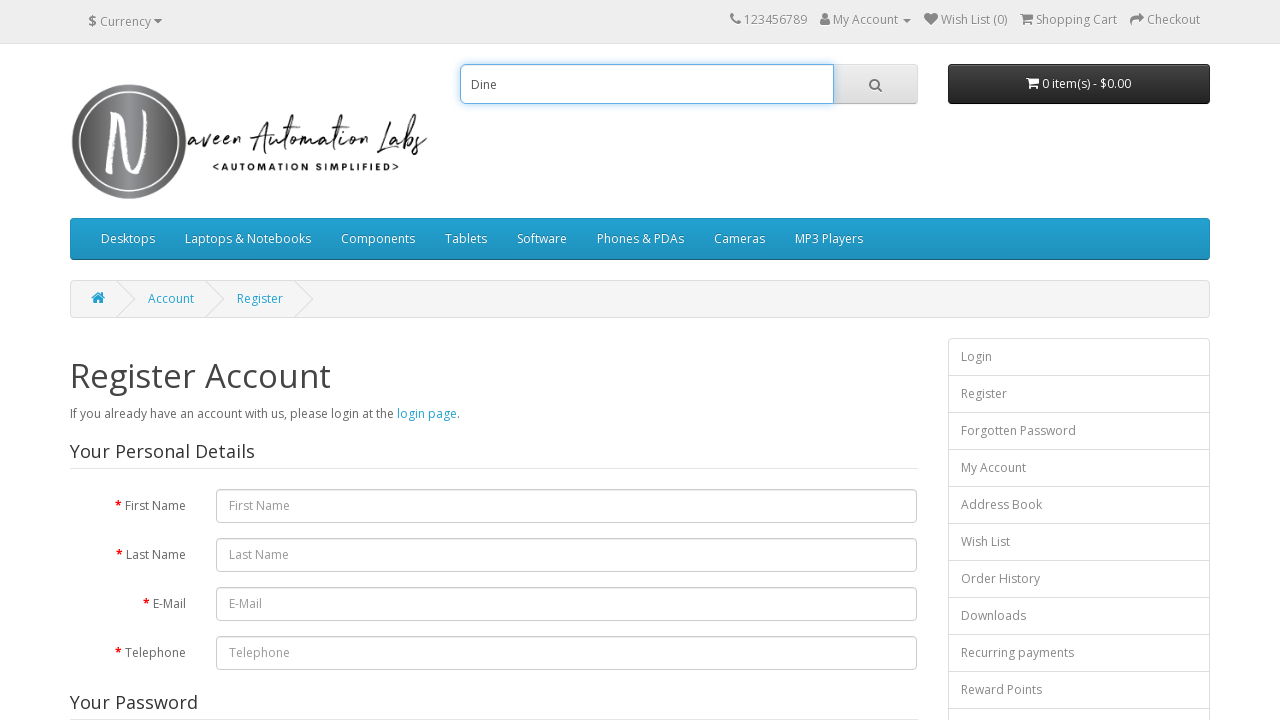

Typed character 's' with 1000ms pause on input[name='search']
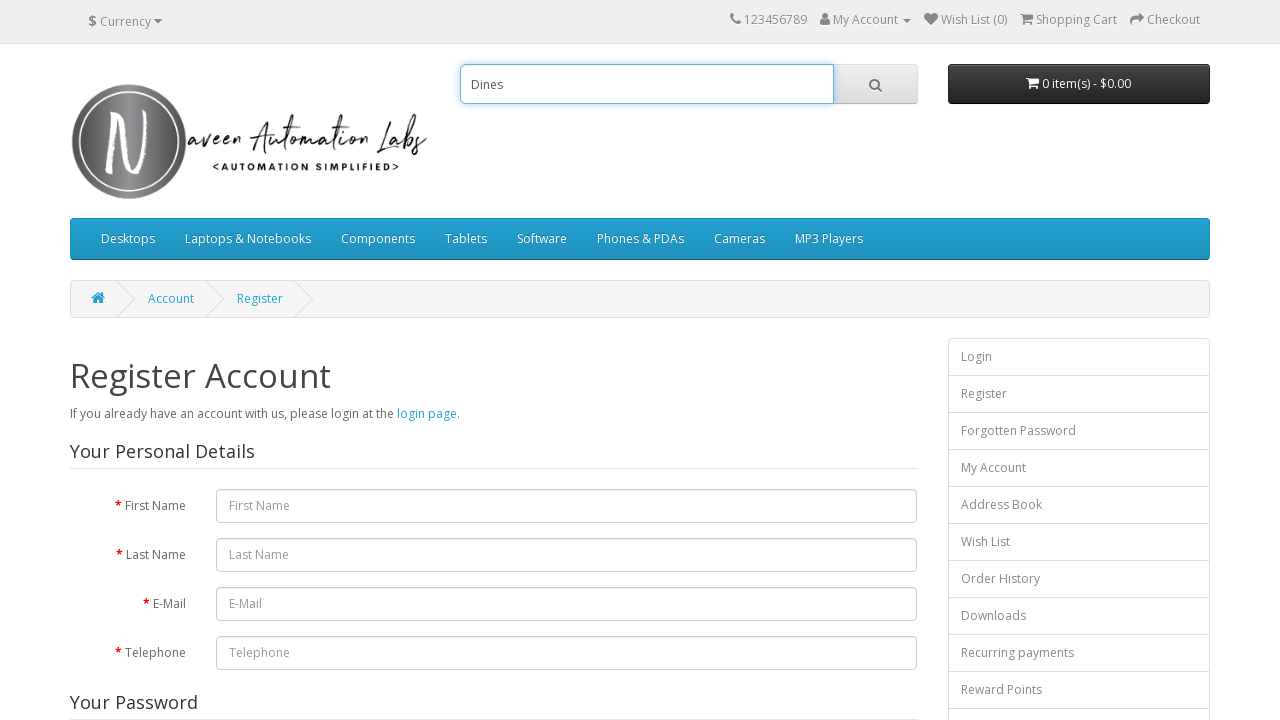

Typed character 'h' with 1000ms pause on input[name='search']
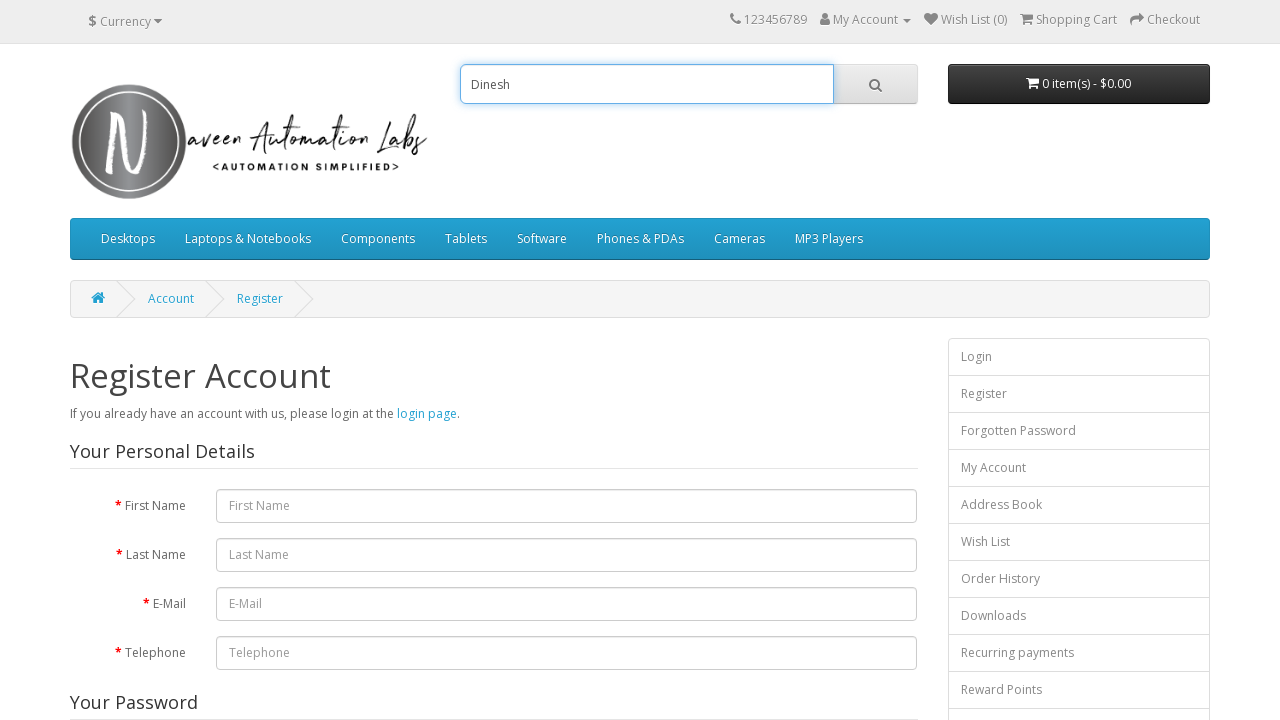

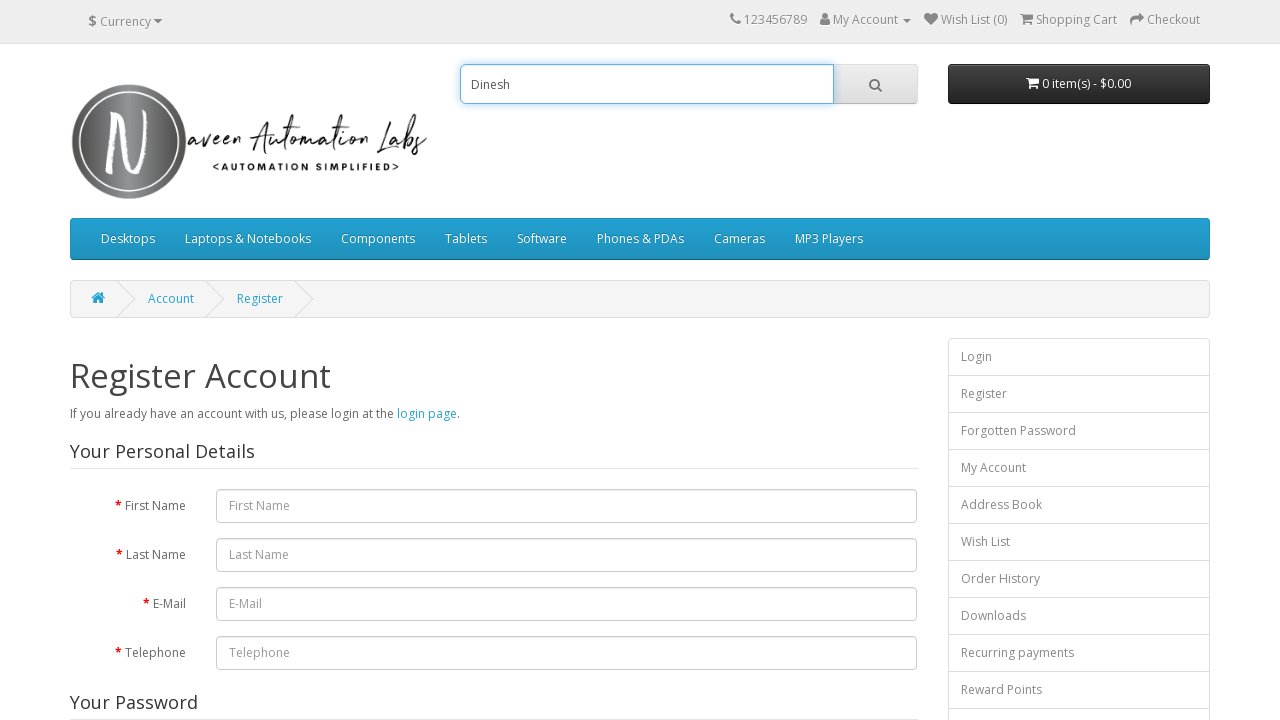